Navigates to Gmail homepage and waits for the page to load, demonstrating page load functionality.

Starting URL: https://www.gmail.com

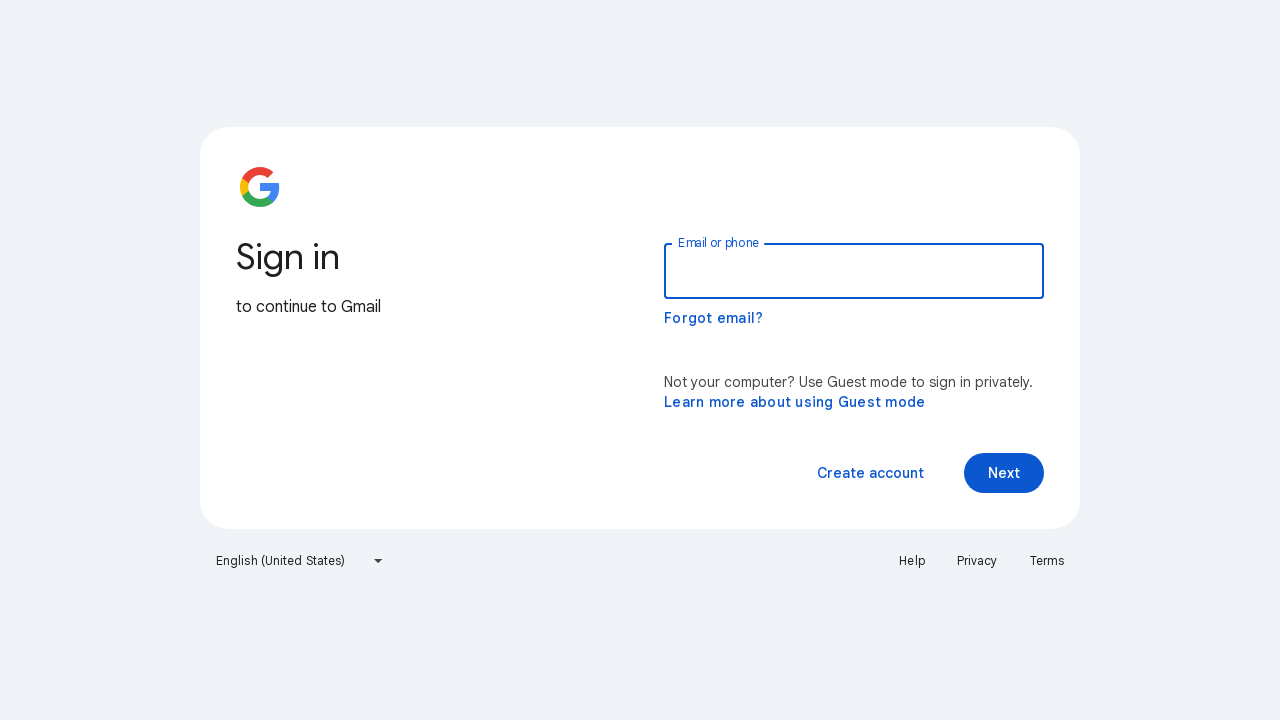

Navigated to Gmail homepage
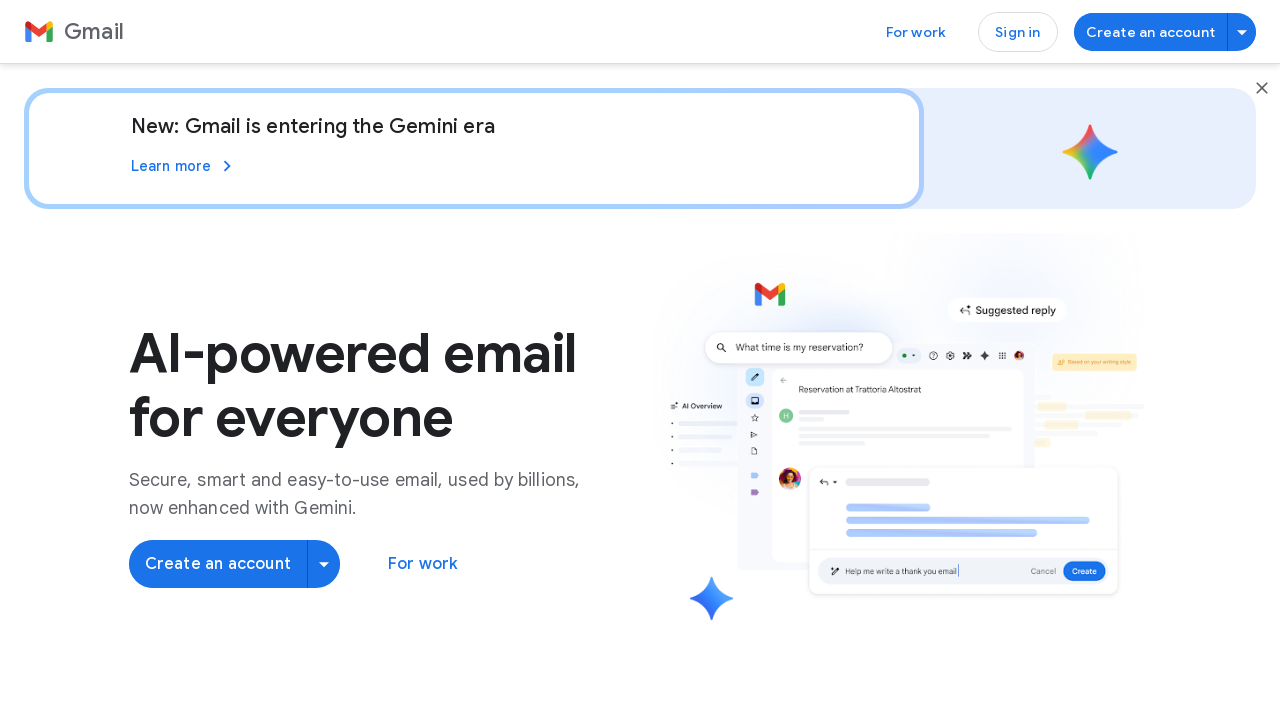

Gmail homepage DOM fully loaded
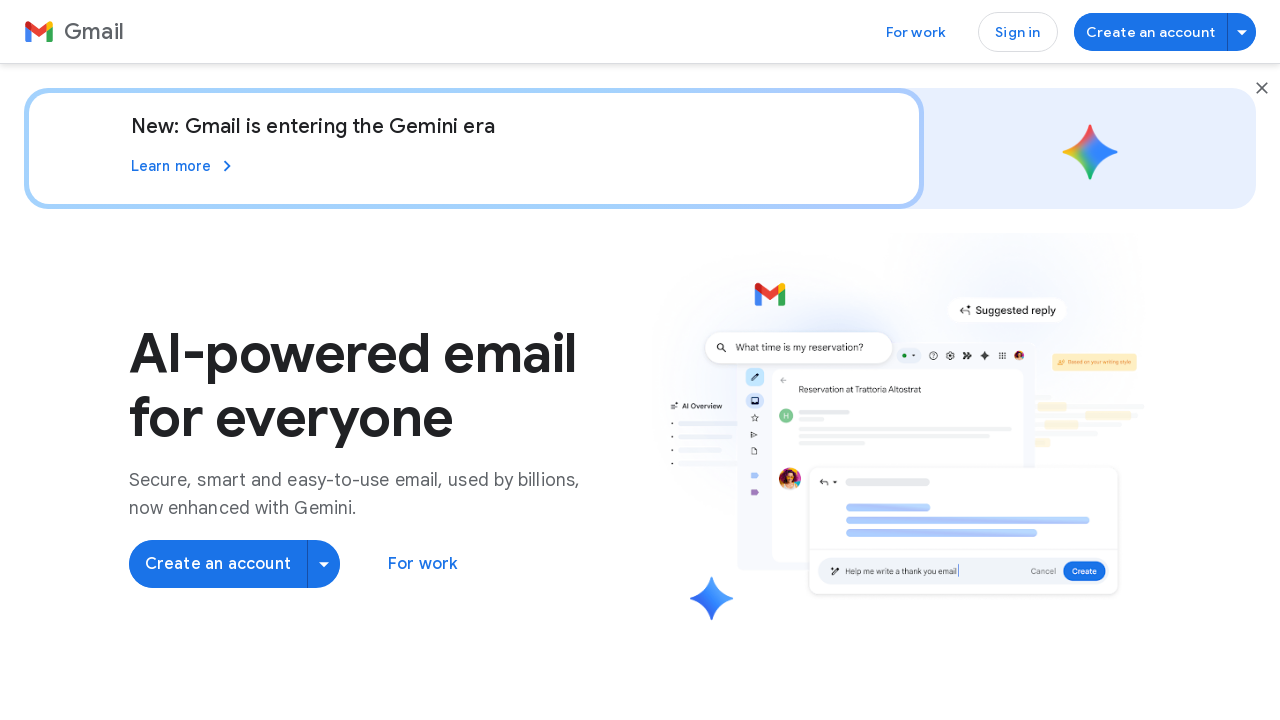

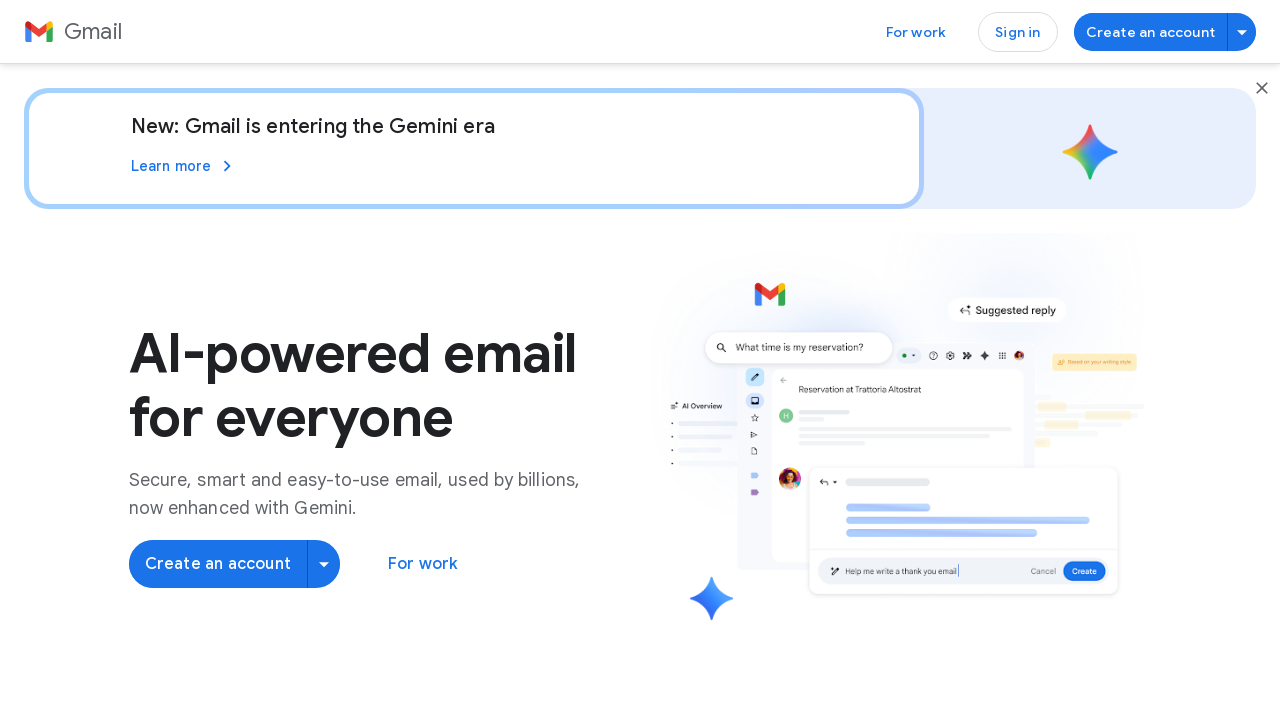